Tests the ability to inject jQuery and jQuery Growl library into a page, then displays notification messages using the injected Growl functionality.

Starting URL: http://the-internet.herokuapp.com

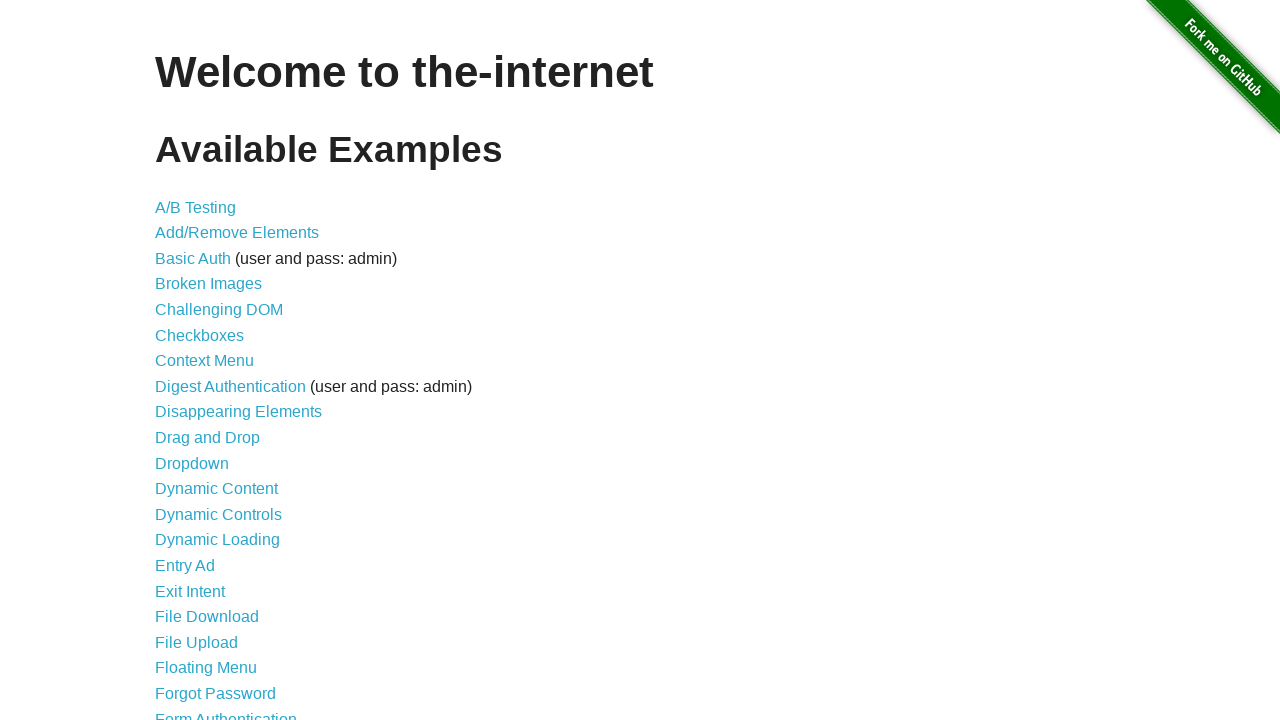

Injected jQuery library into page if not already present
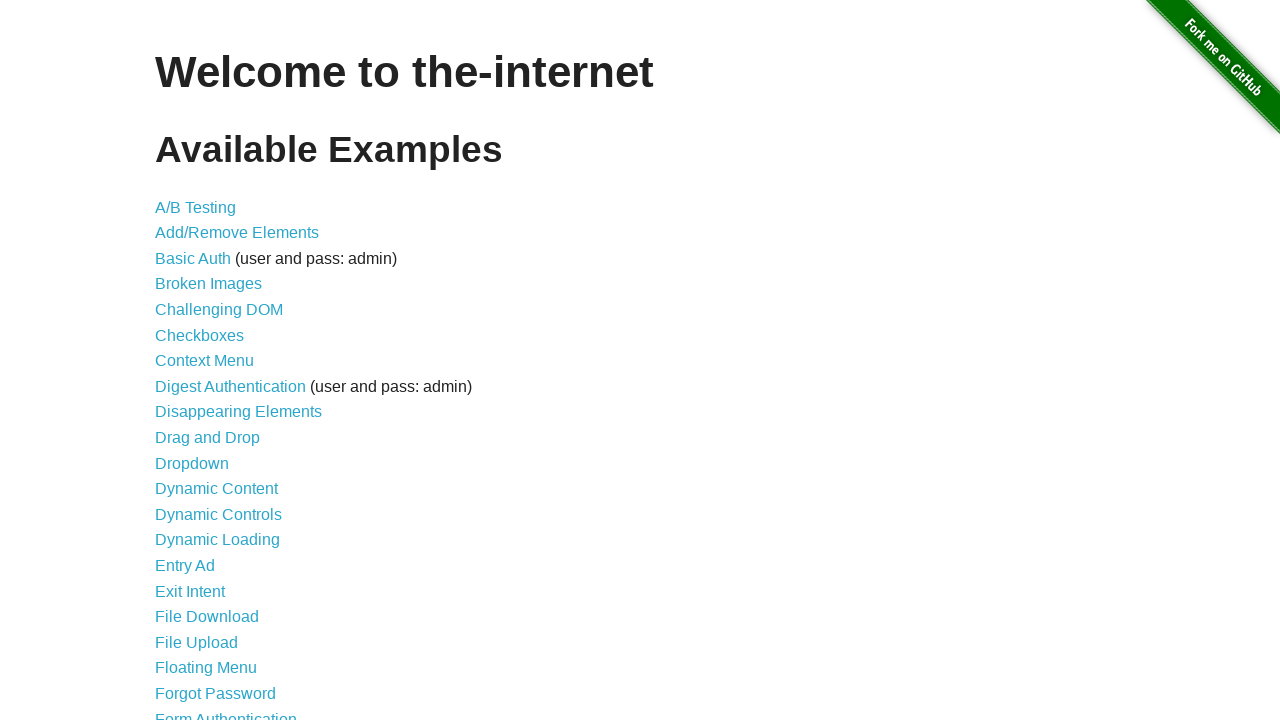

Waited for jQuery to load successfully
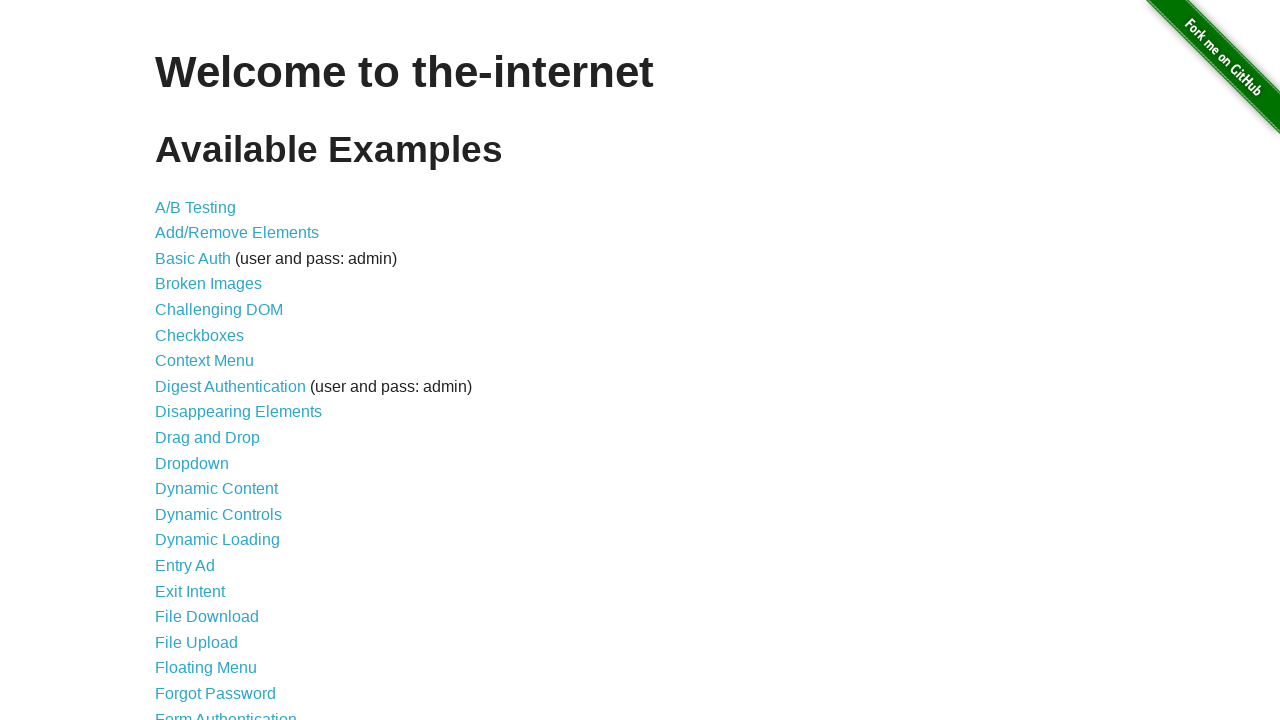

Injected jQuery Growl library into page
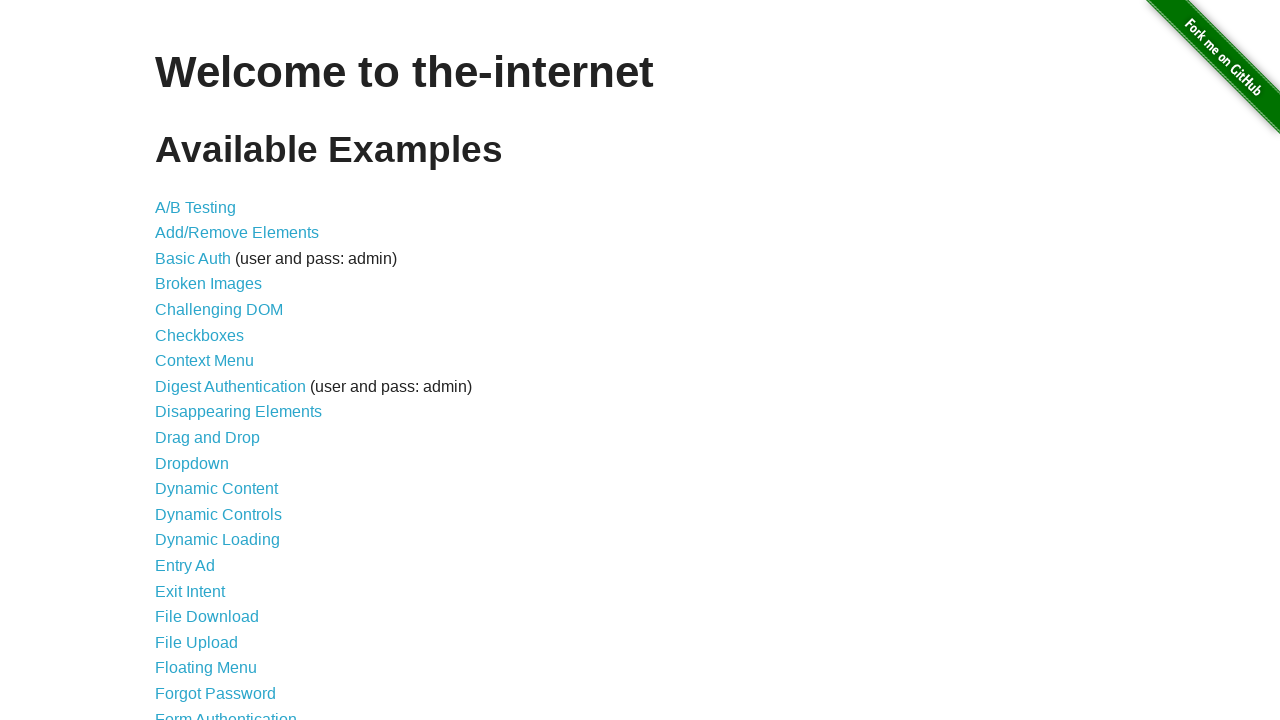

Added jQuery Growl CSS styles to page
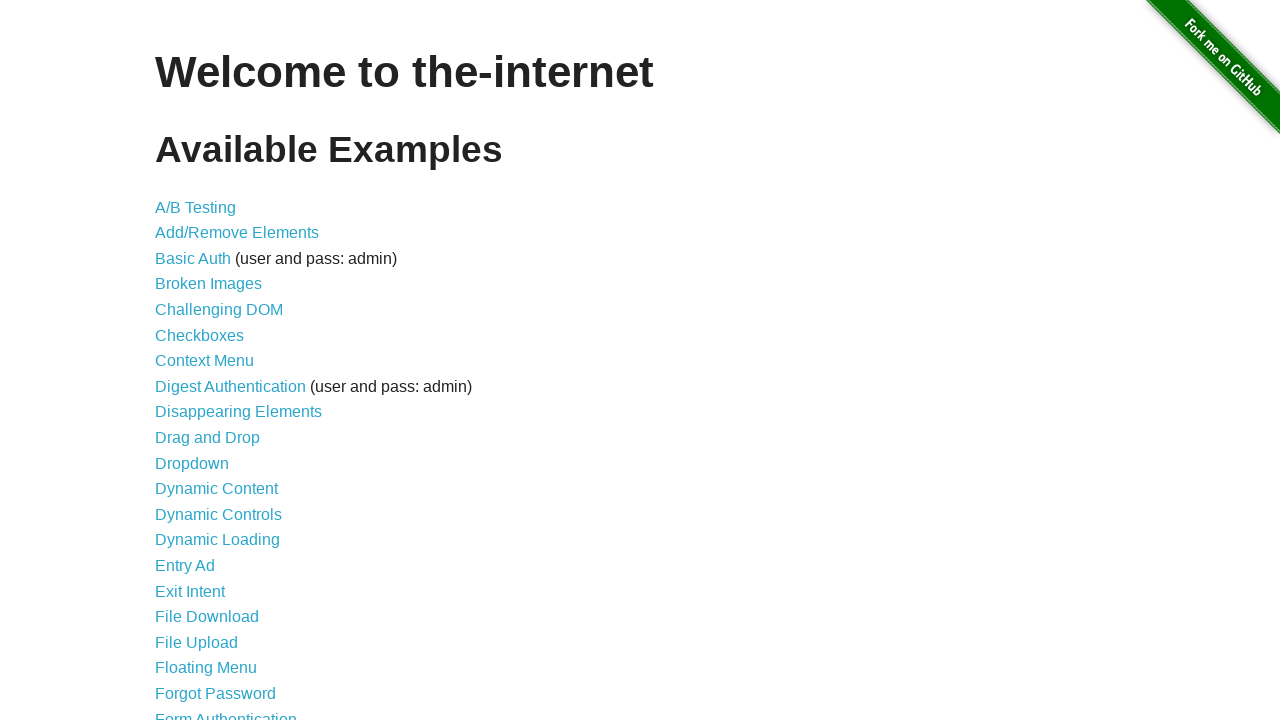

Waited for jQuery Growl to be available
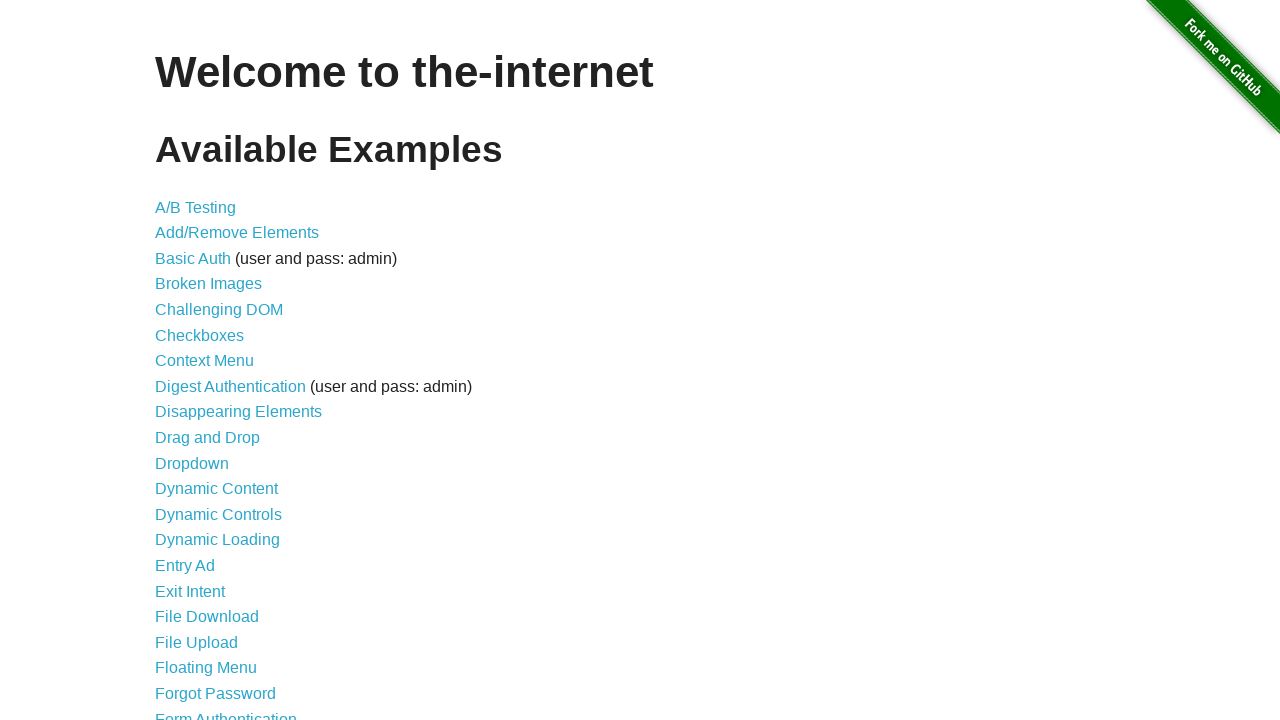

Displayed basic Growl notification with title 'GET' and message '/'
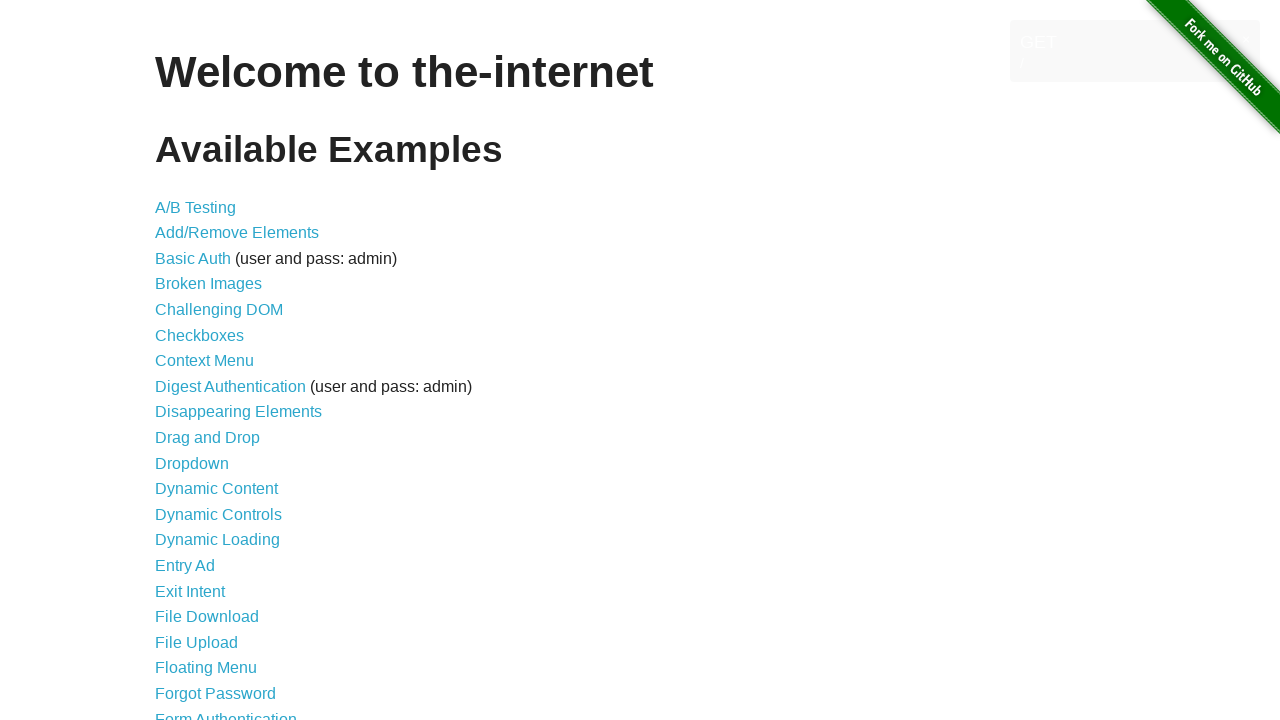

Waited 2 seconds to view basic notification
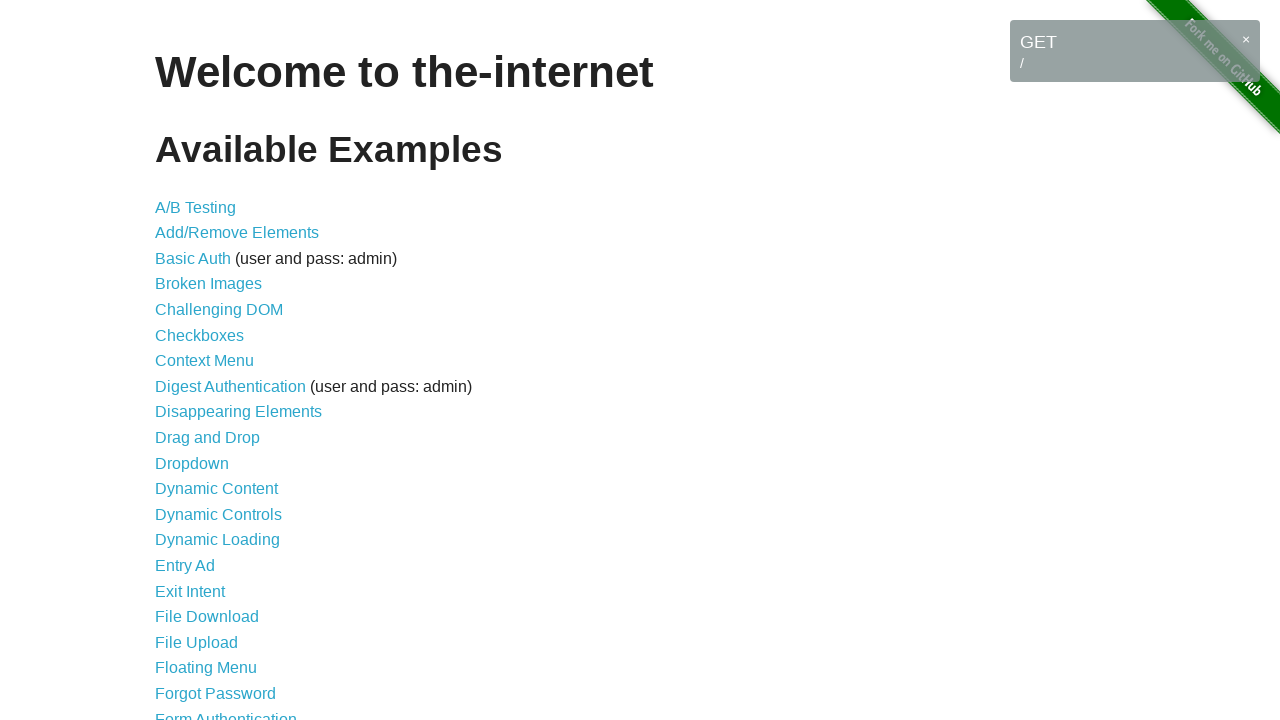

Displayed error Growl notification
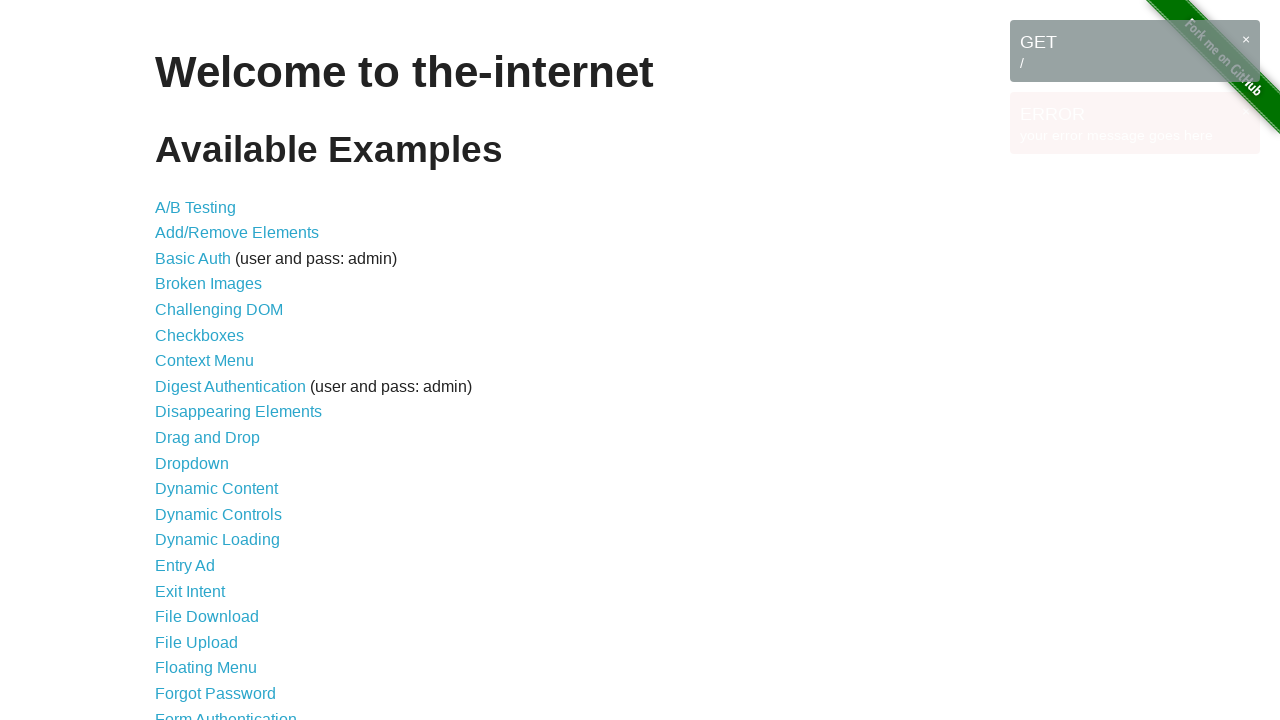

Displayed notice Growl notification
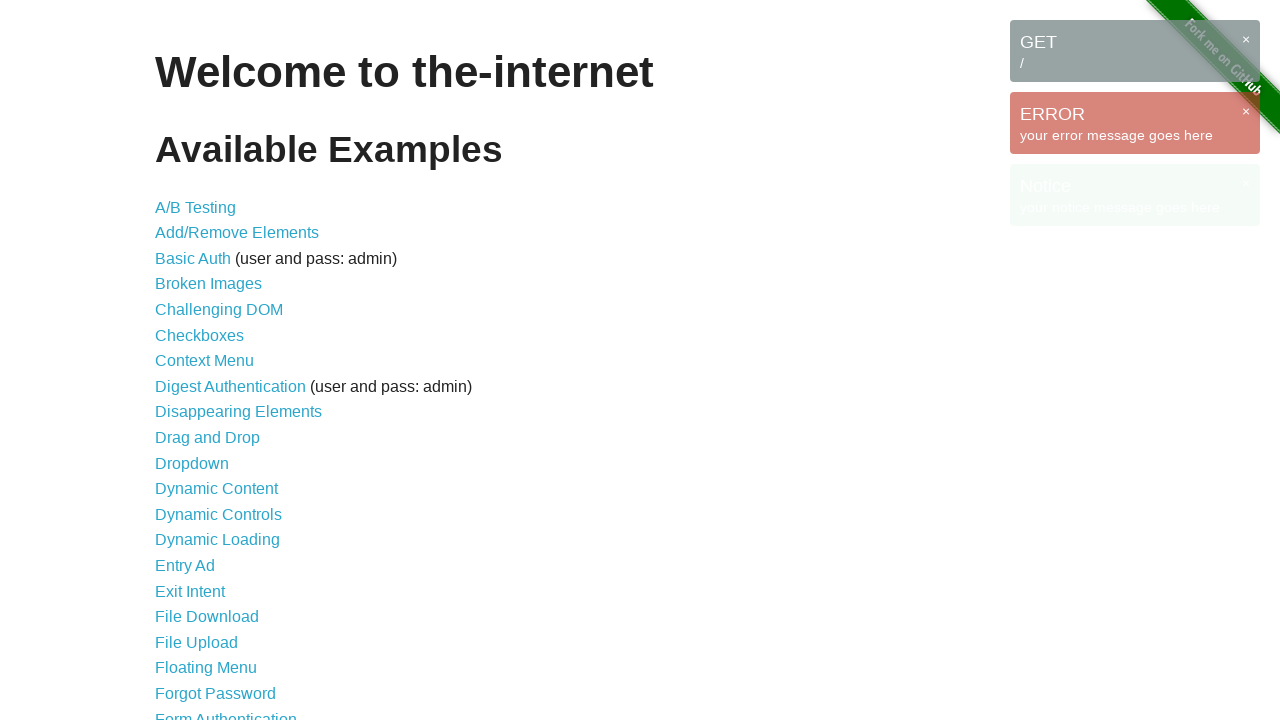

Displayed warning Growl notification
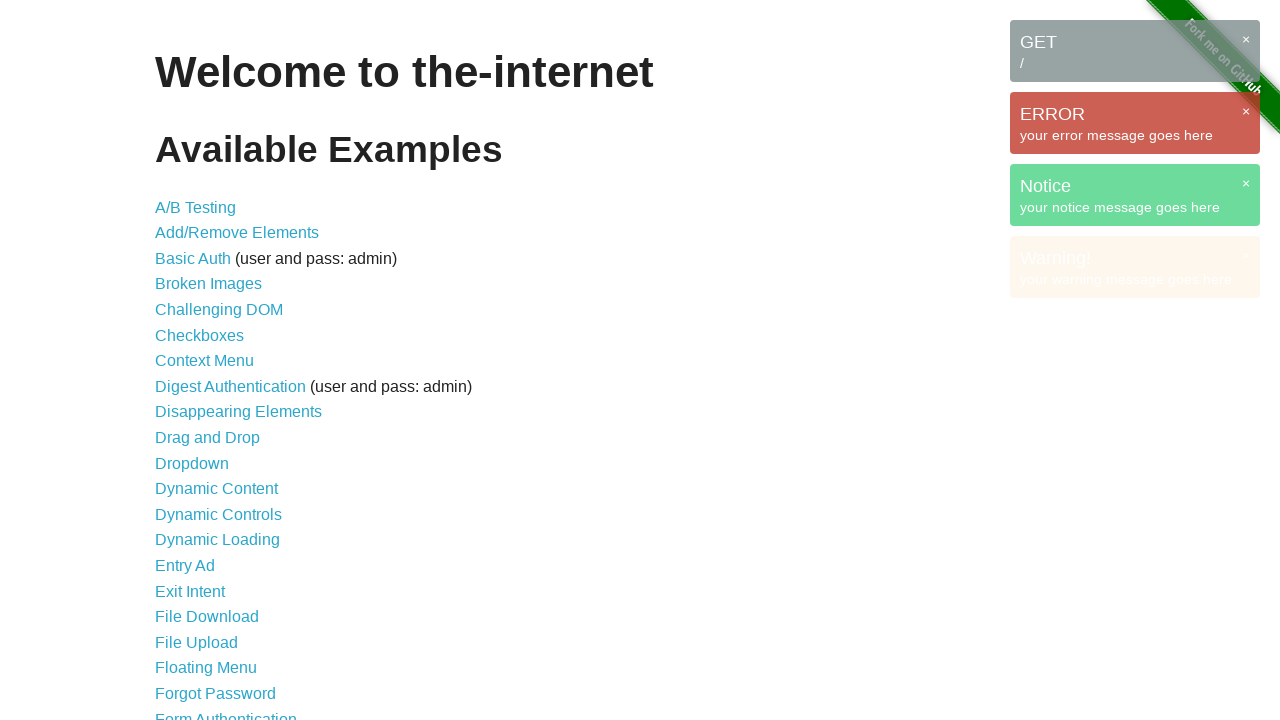

Waited 2 seconds to view all color-coded notifications
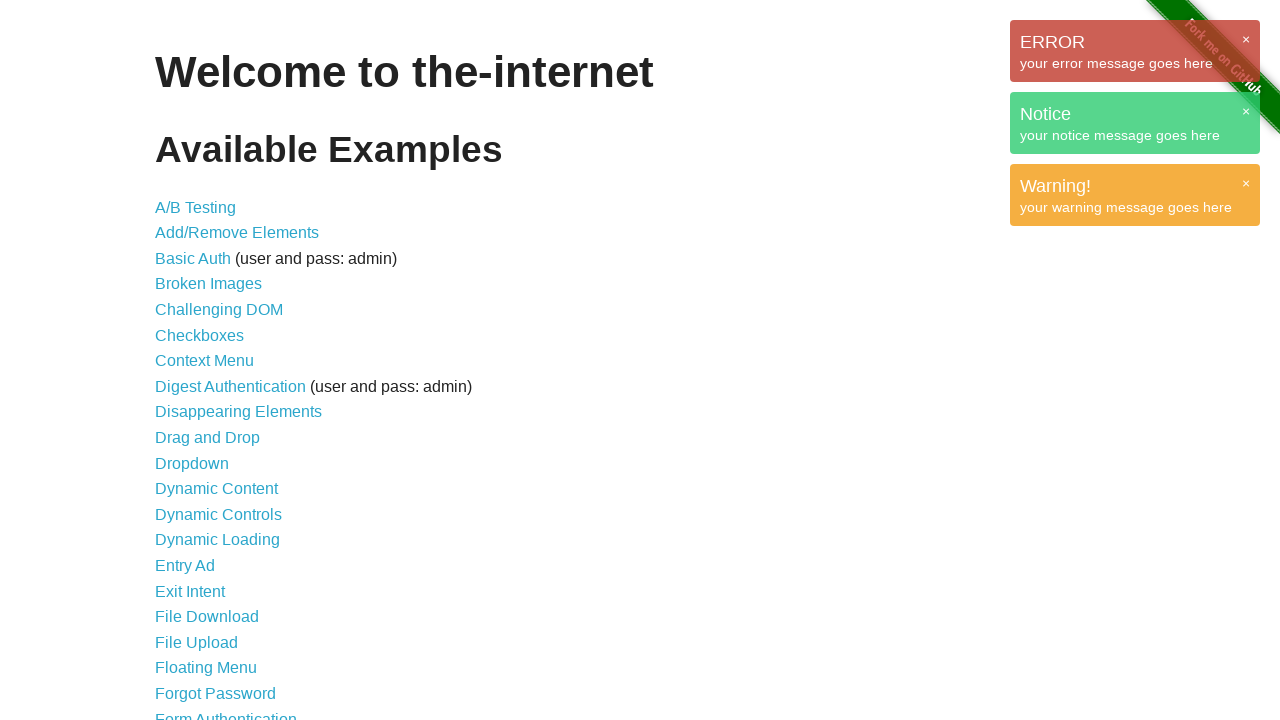

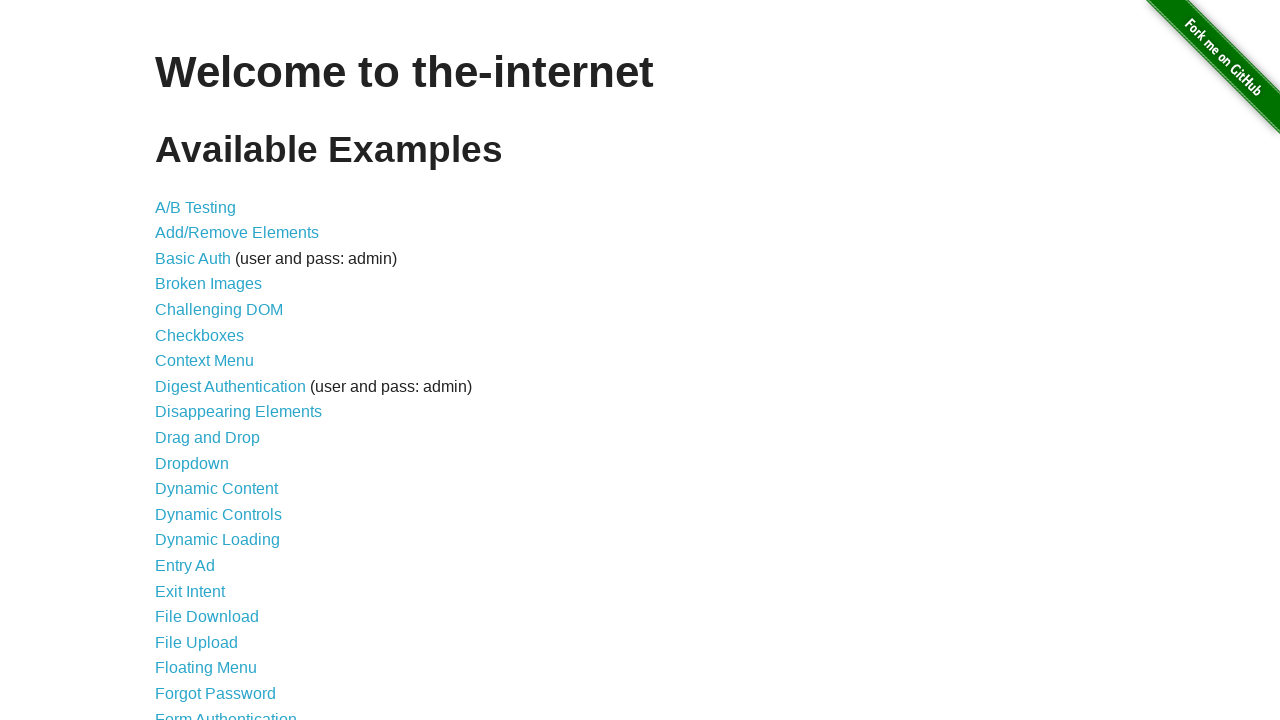